Tests checkbox functionality by ensuring both checkboxes are selected, clicking them if they are not already checked.

Starting URL: https://the-internet.herokuapp.com/checkboxes

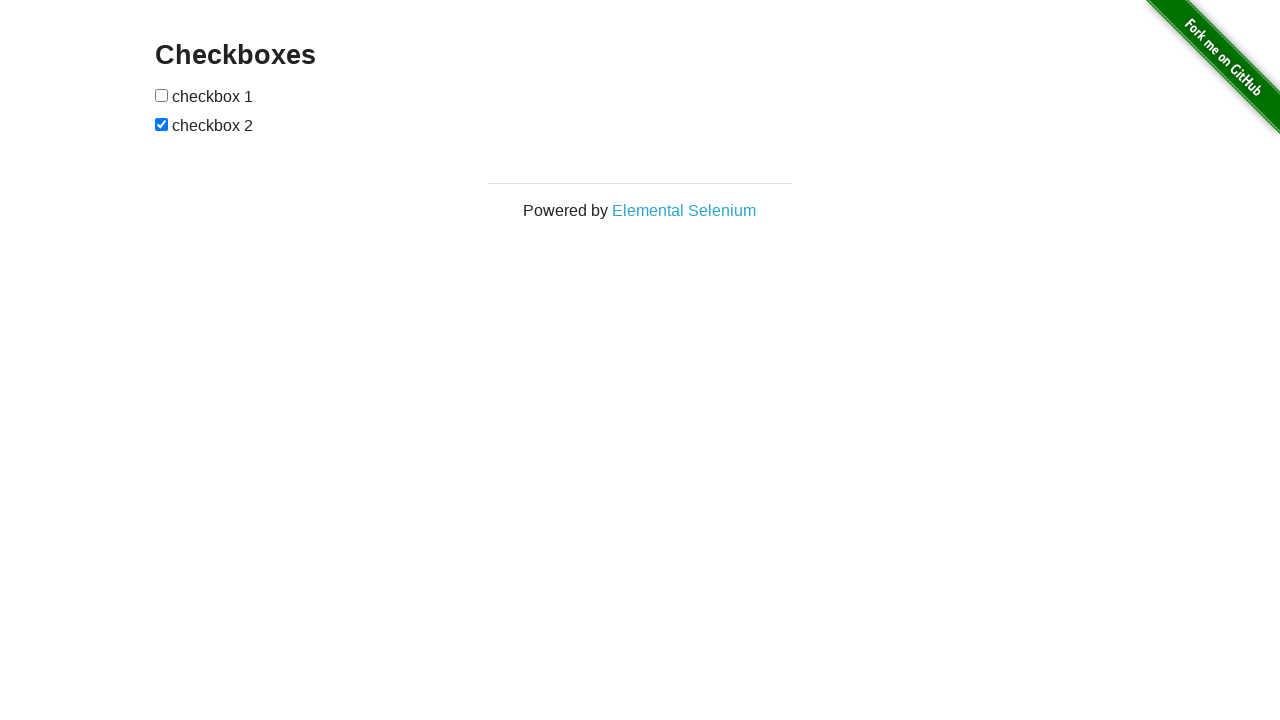

Waited for checkboxes to be visible on the page
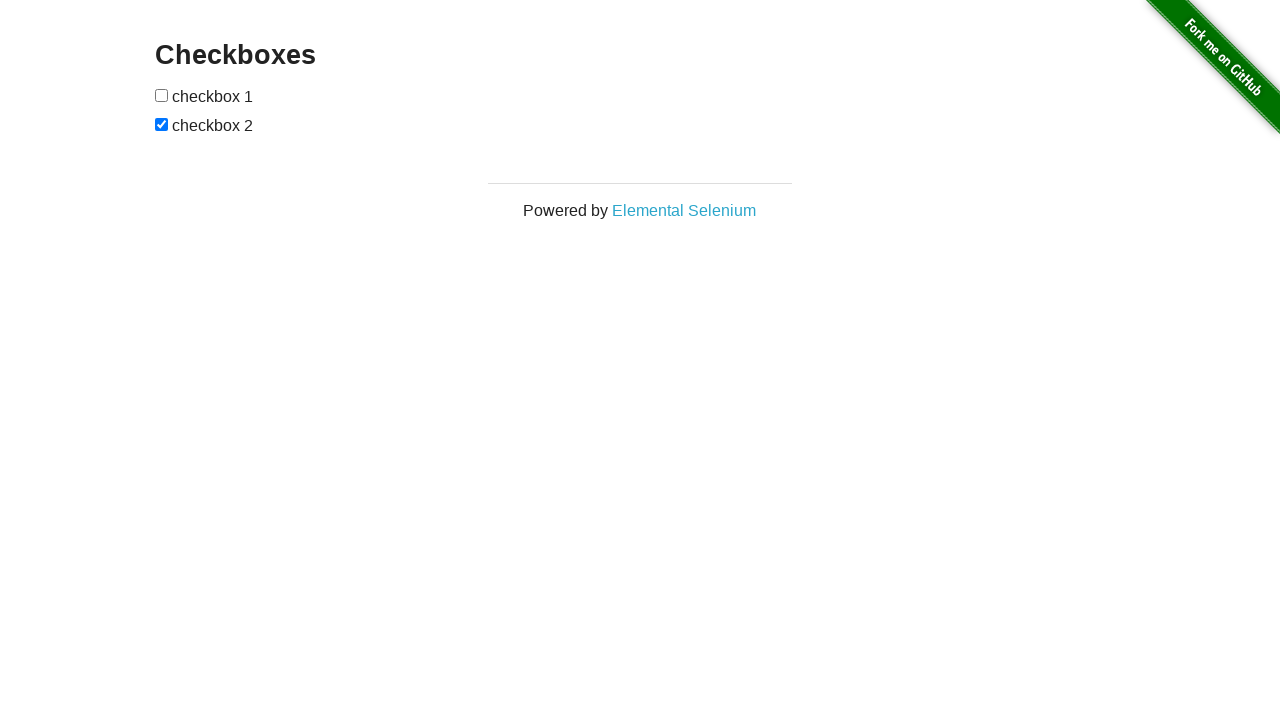

Located first checkbox element
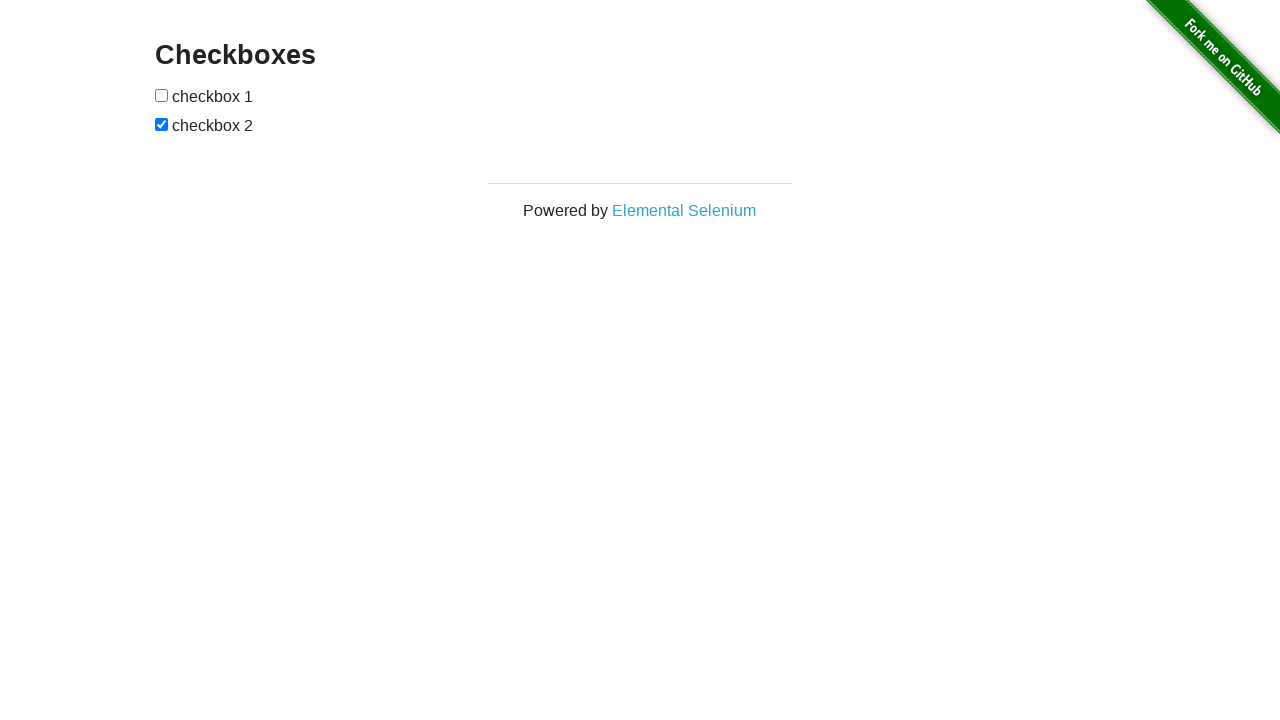

First checkbox was not checked, clicked to select it at (162, 95) on (//input[@type='checkbox'])[1]
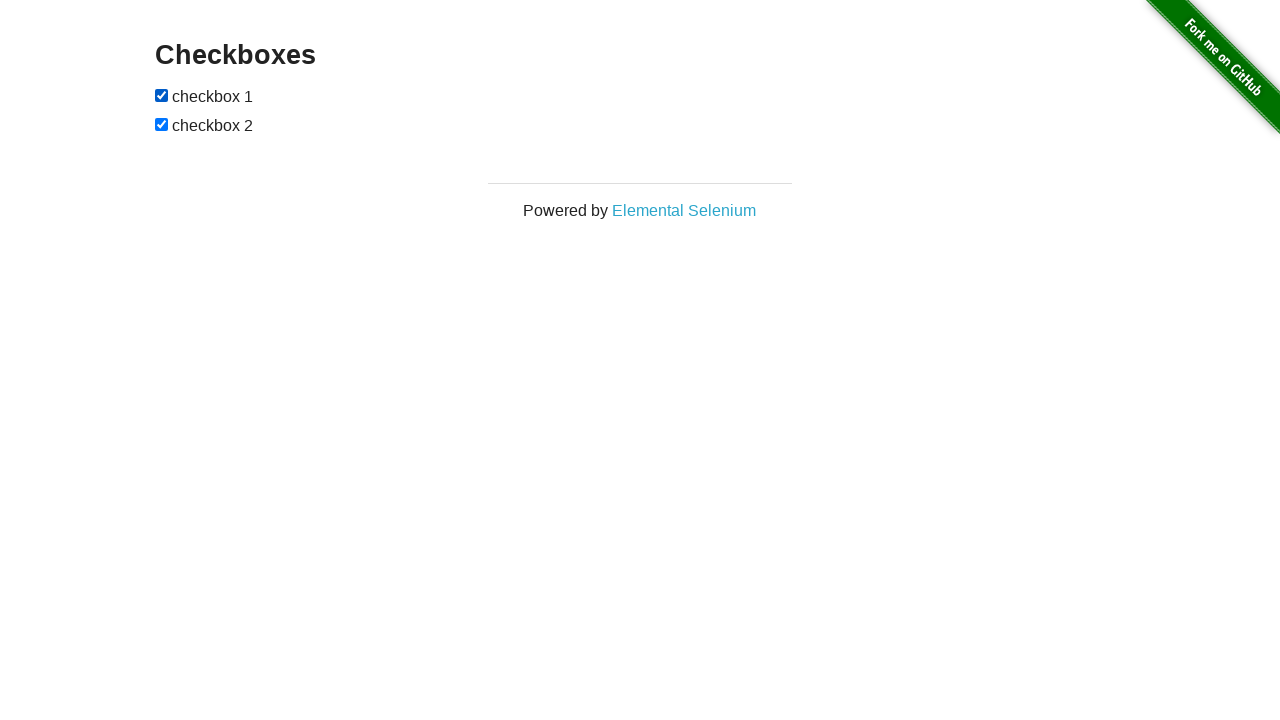

Verified first checkbox is selected
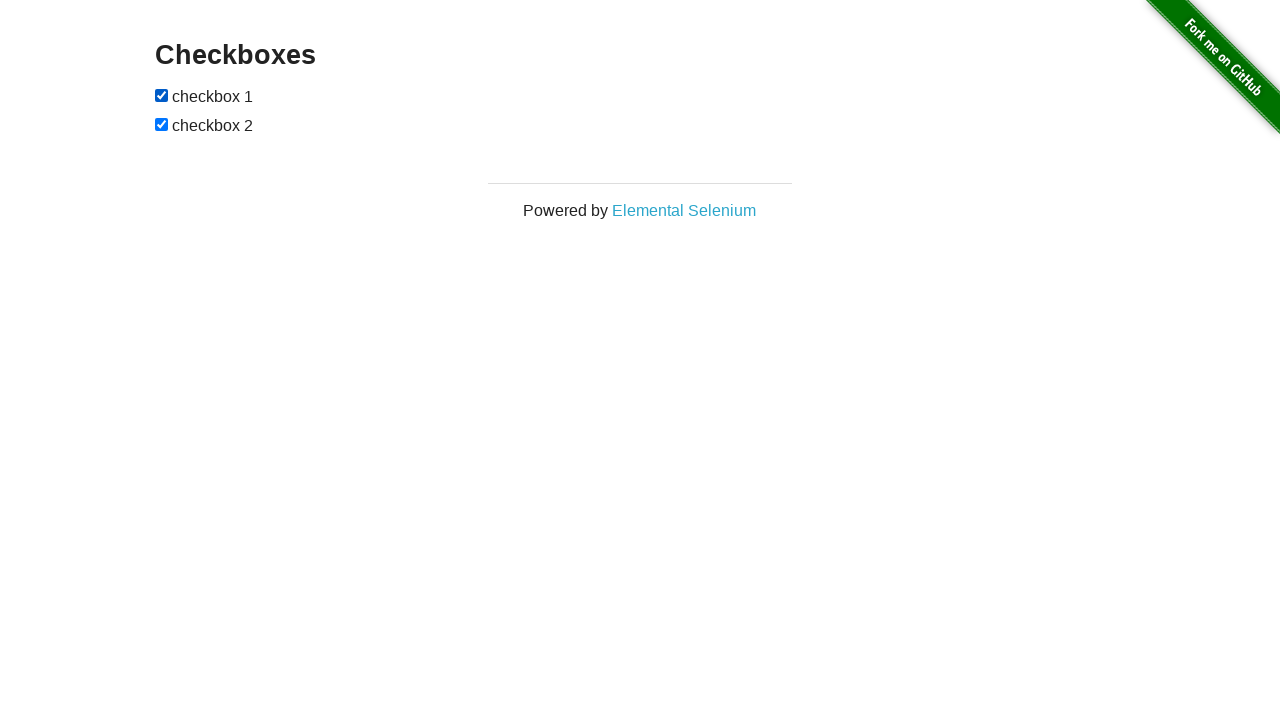

Located second checkbox element
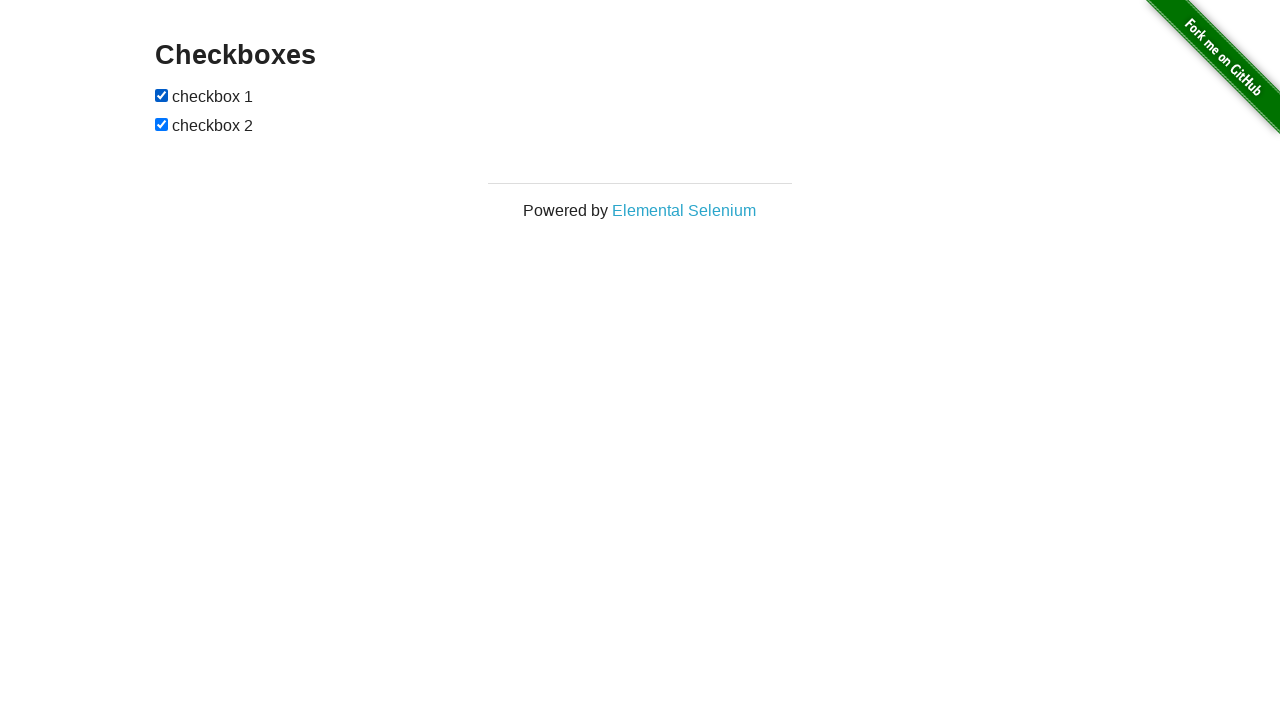

Second checkbox was already checked
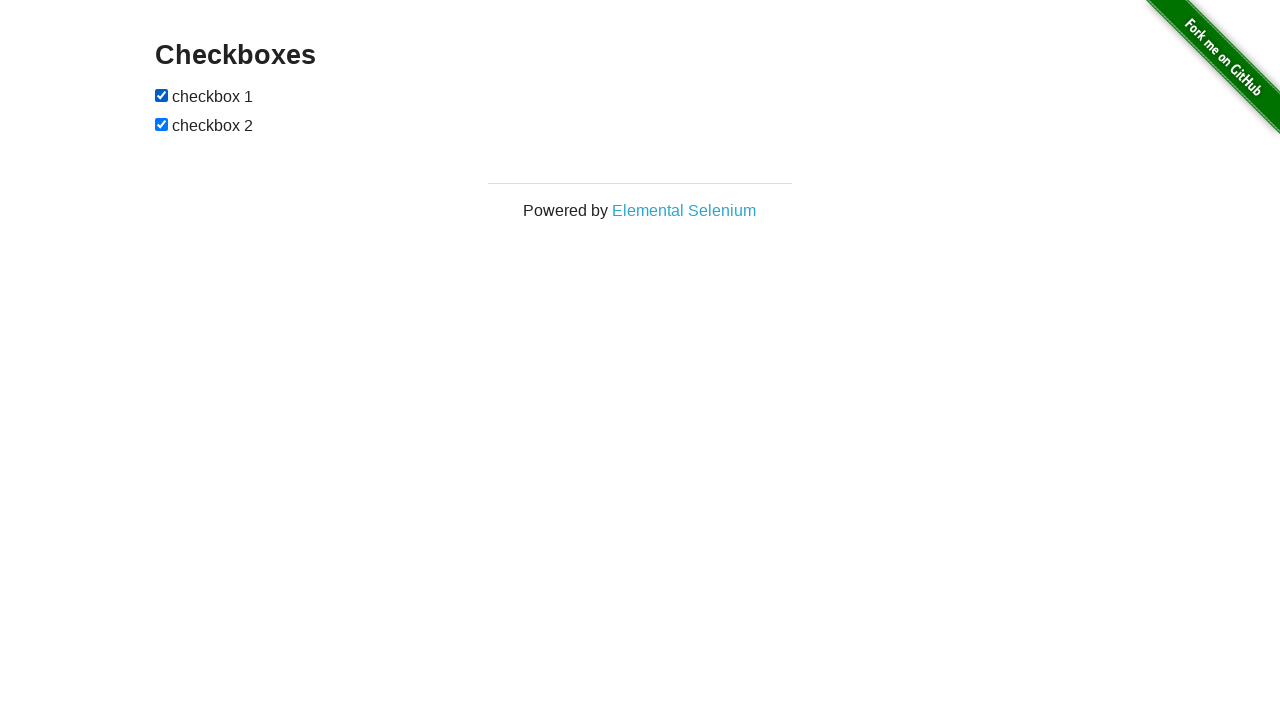

Verified second checkbox is selected
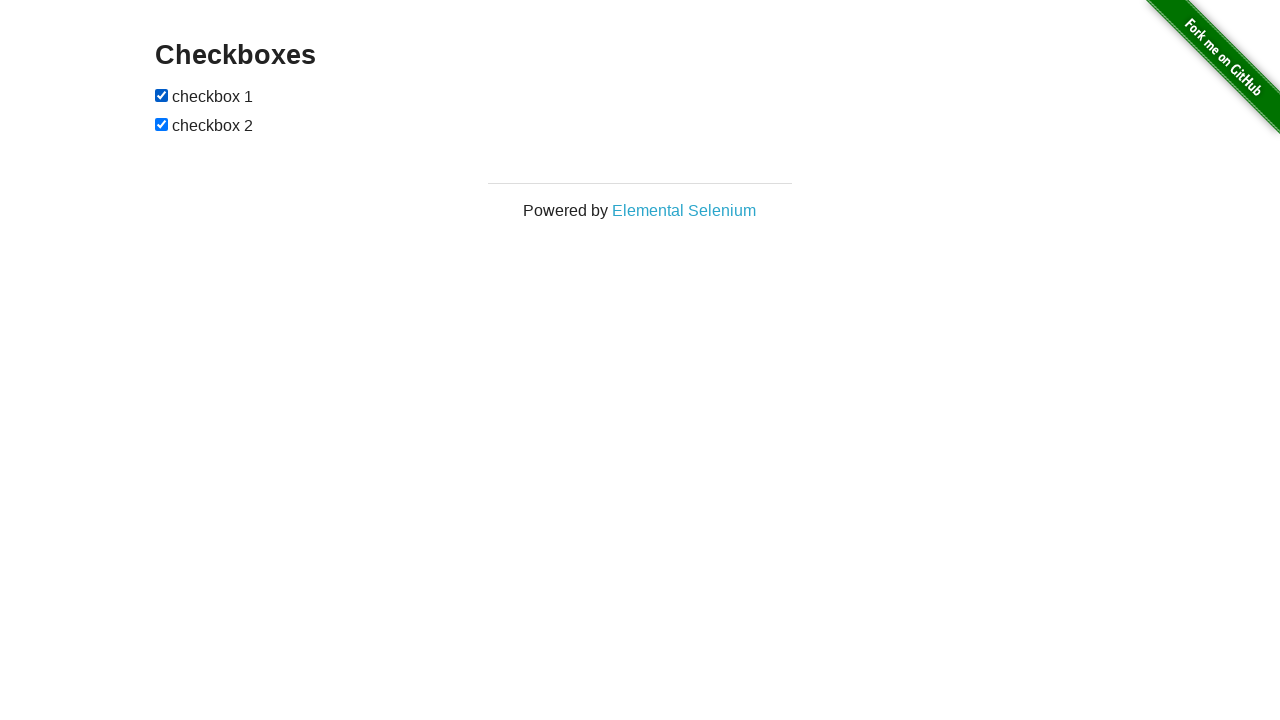

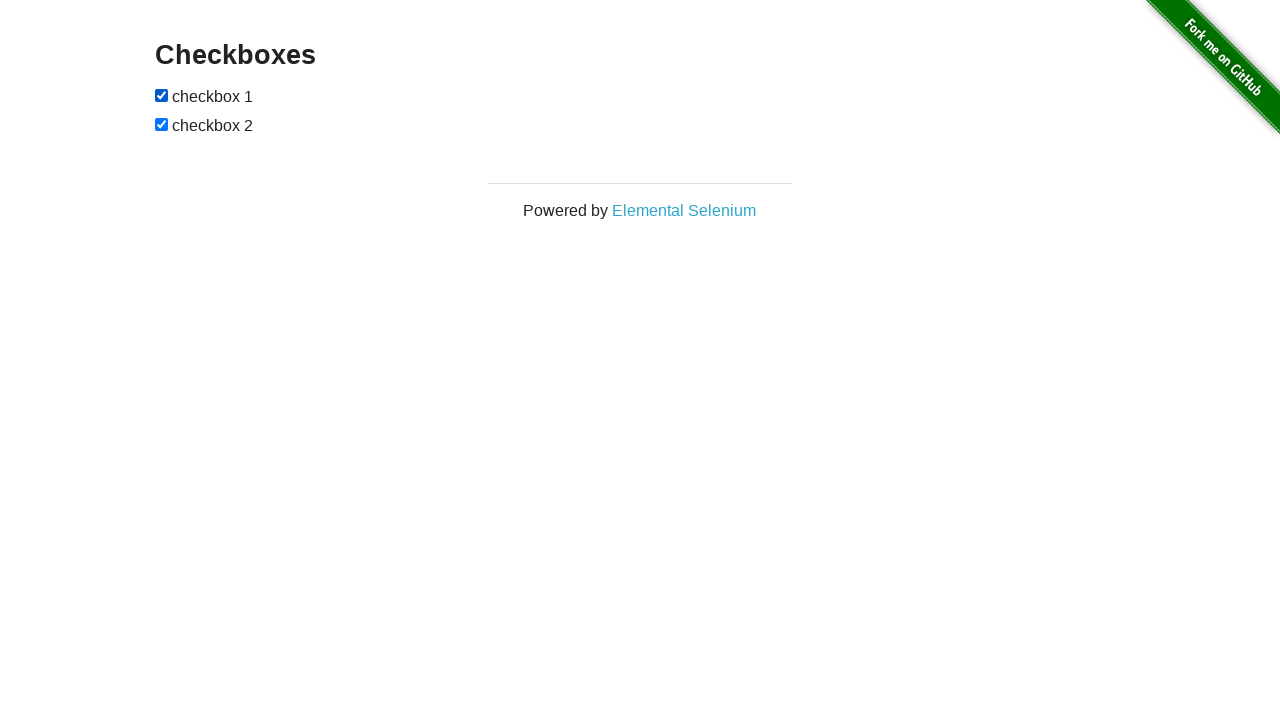